Tests window handling by opening a new window, switching to it, closing it, and returning to the parent window

Starting URL: https://www.hyrtutorials.com/p/window-handles-practice.html

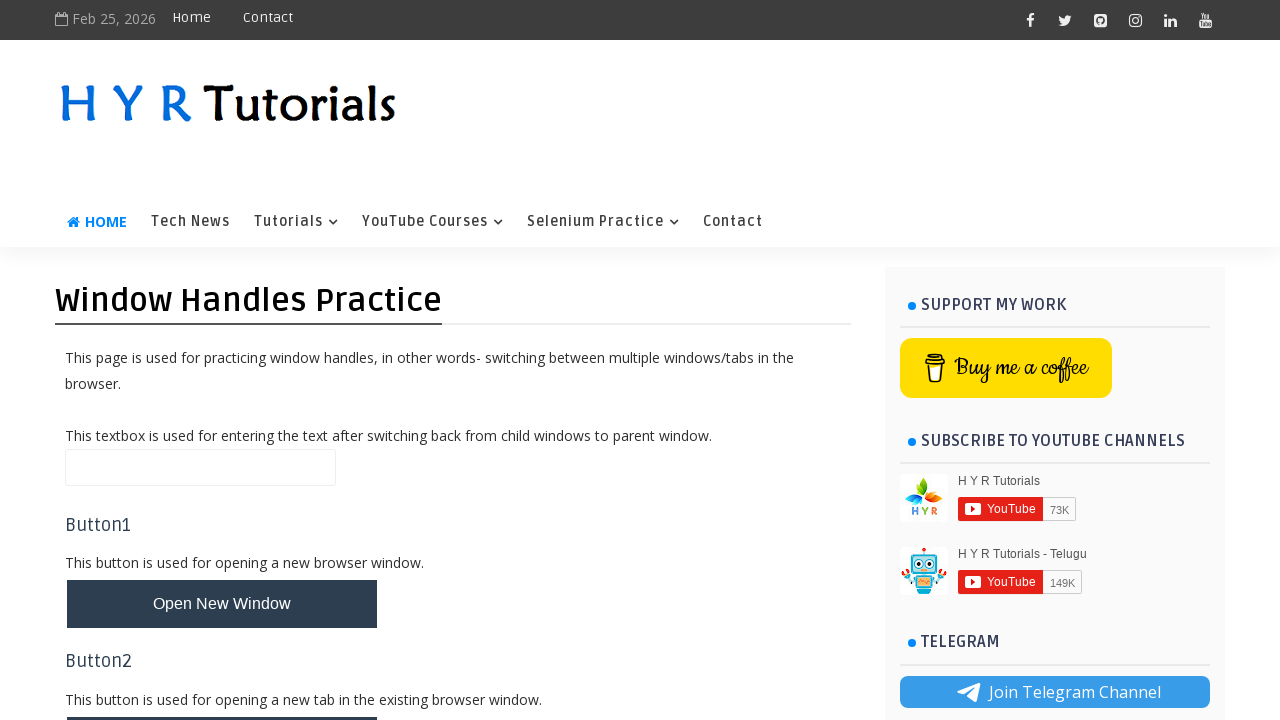

Clicked button to open new window at (222, 604) on #newWindowBtn
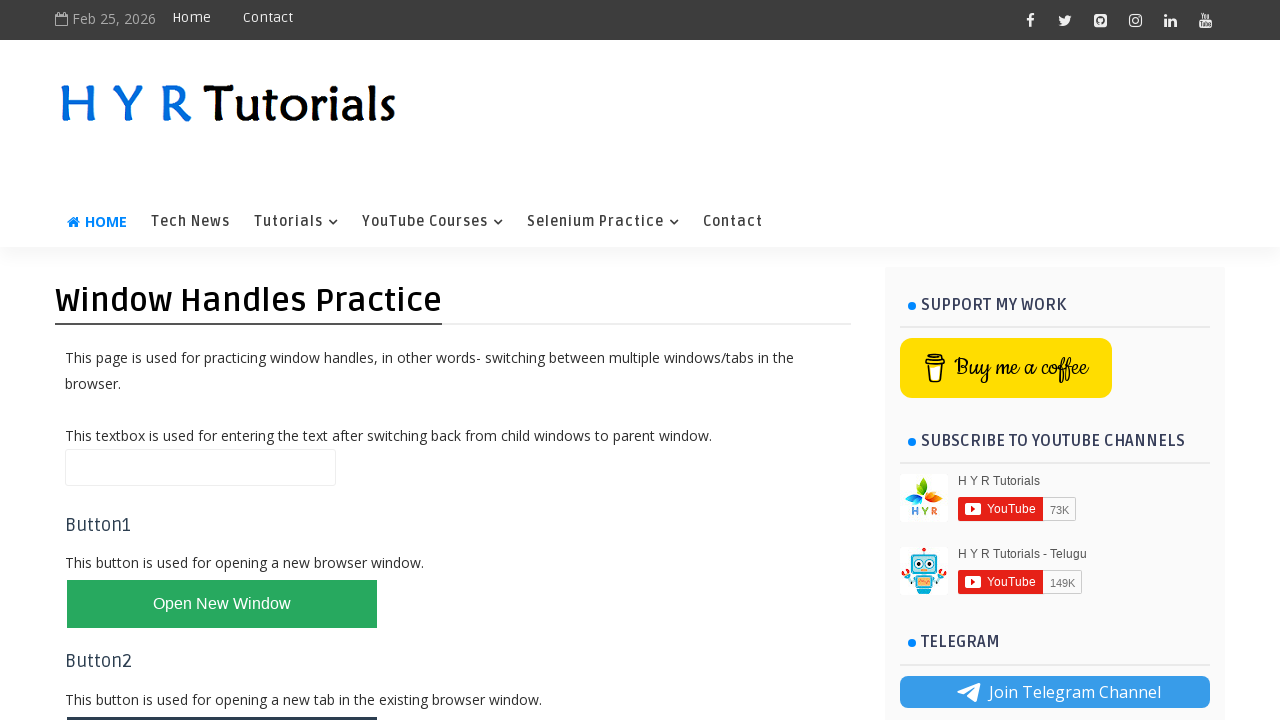

Retrieved parent window handle
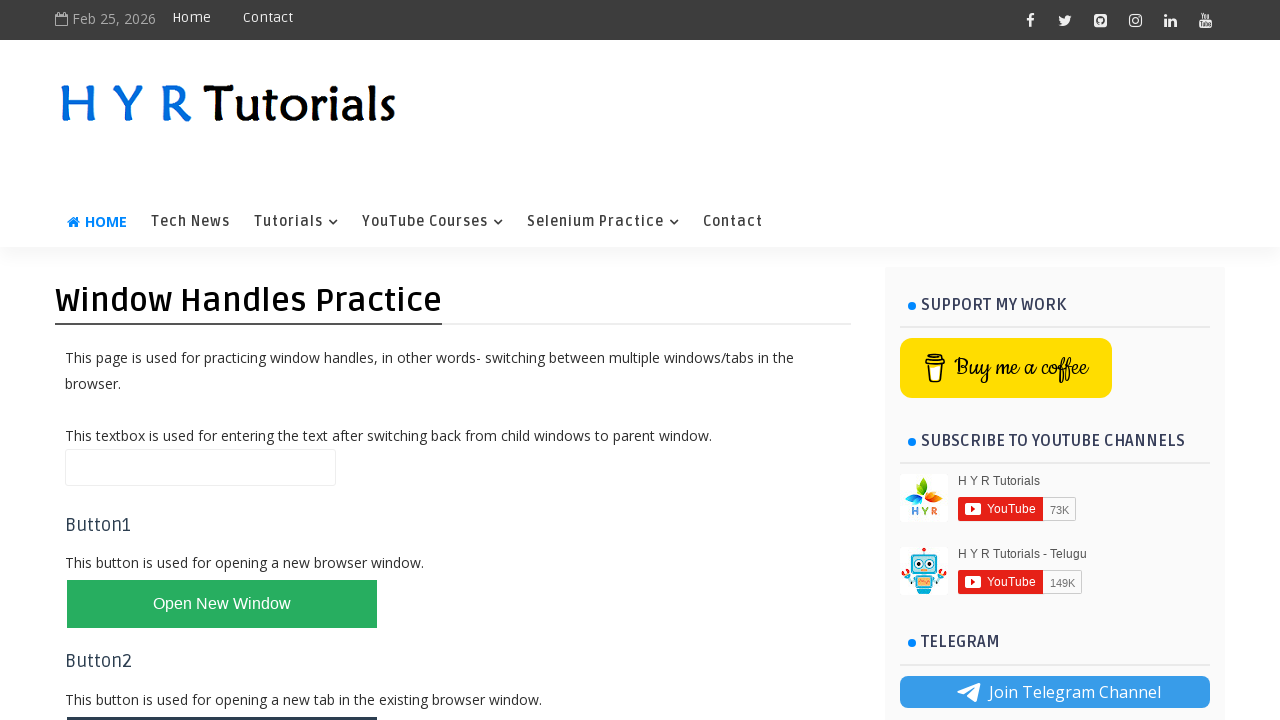

Retrieved all window handles from context
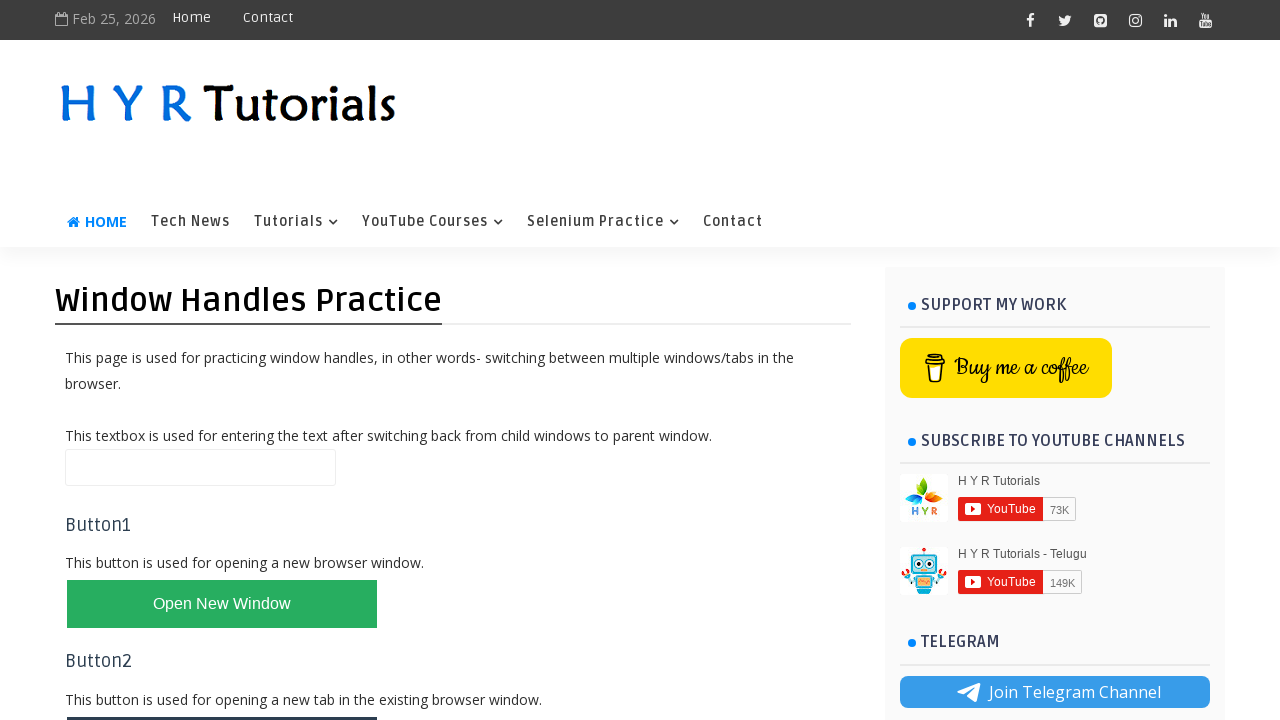

Switched to new window (last opened)
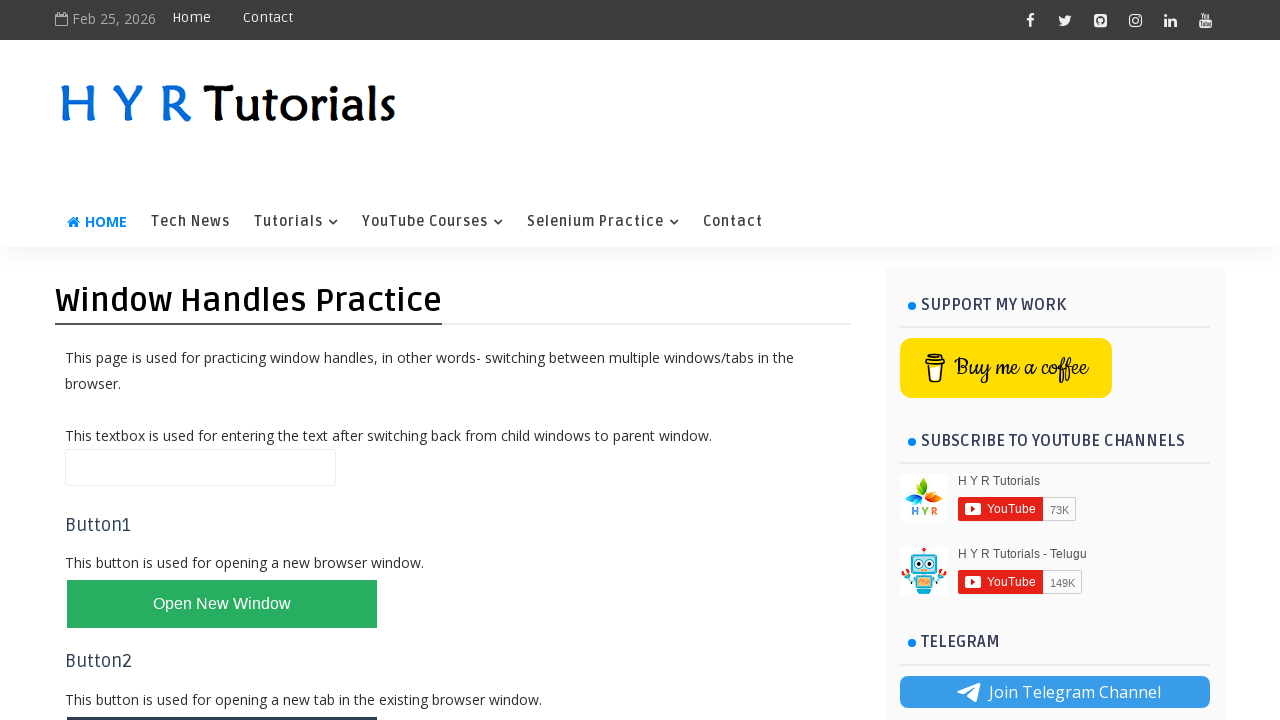

Closed new window
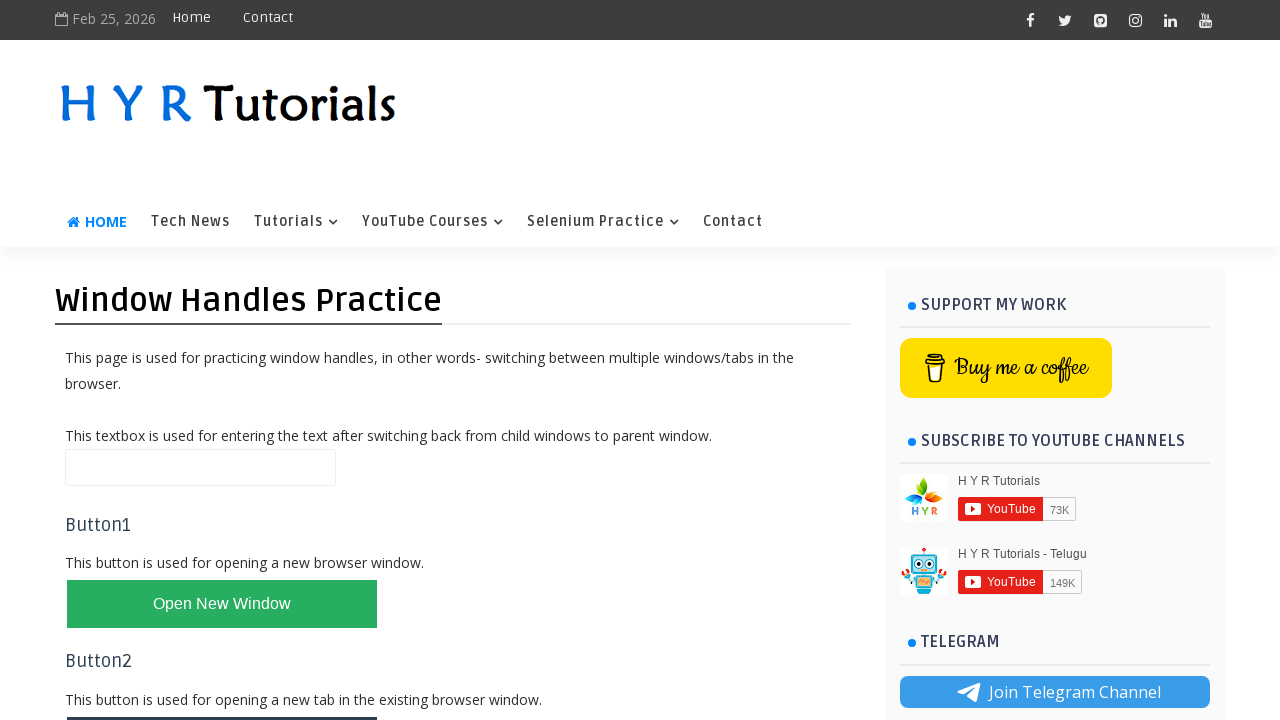

Waited for parent window to load and verified focus remained on it
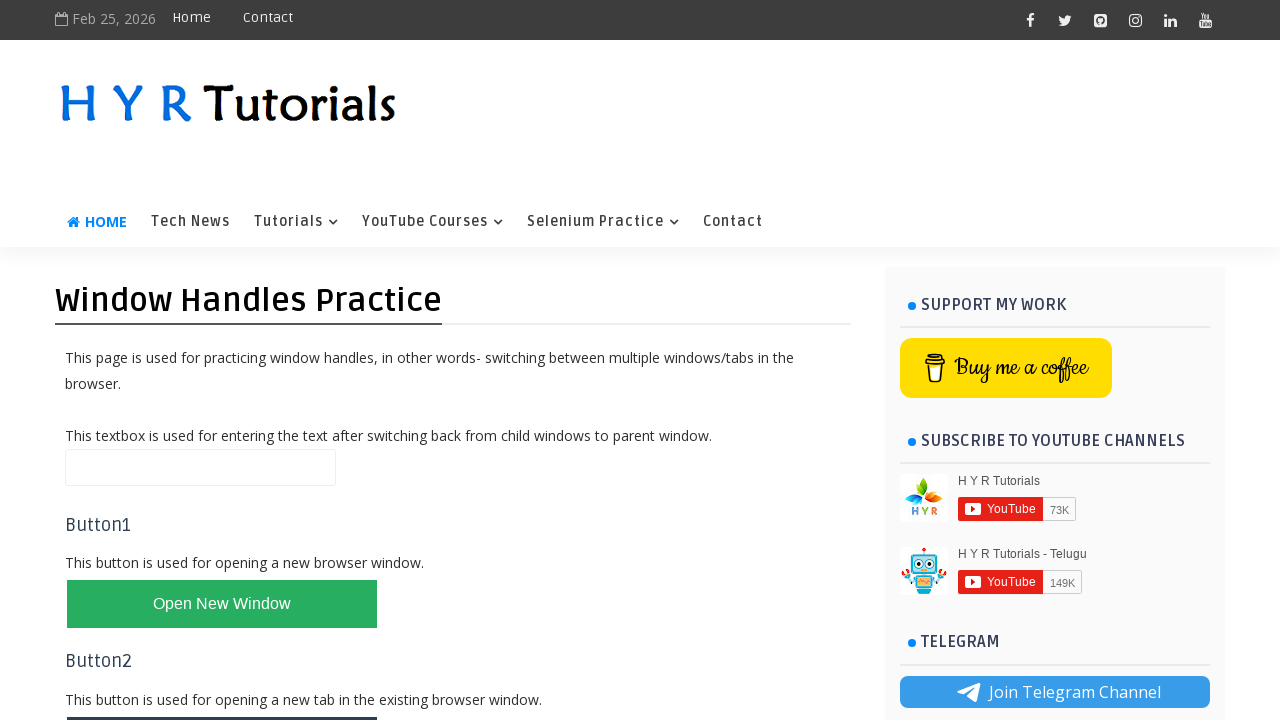

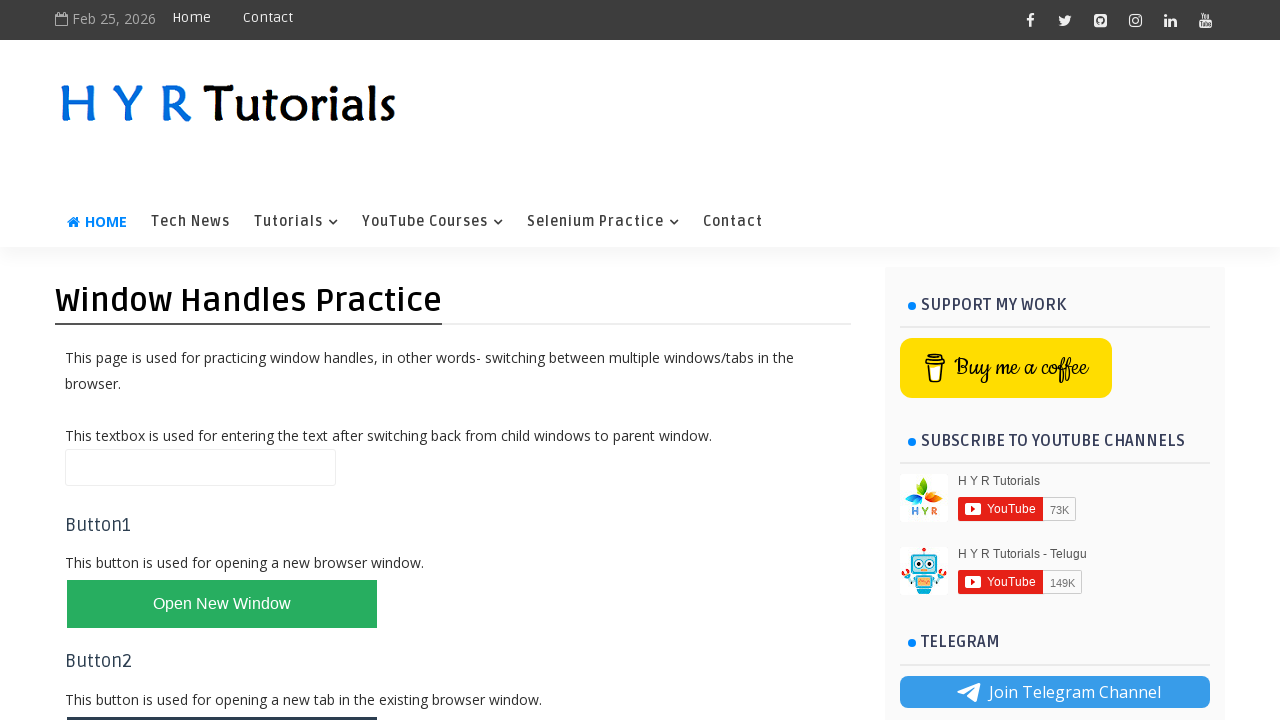